Tests multiple select dropdown functionality by selecting all available options from a Languages dropdown, then deselecting all values.

Starting URL: https://practice.cydeo.com/dropdown

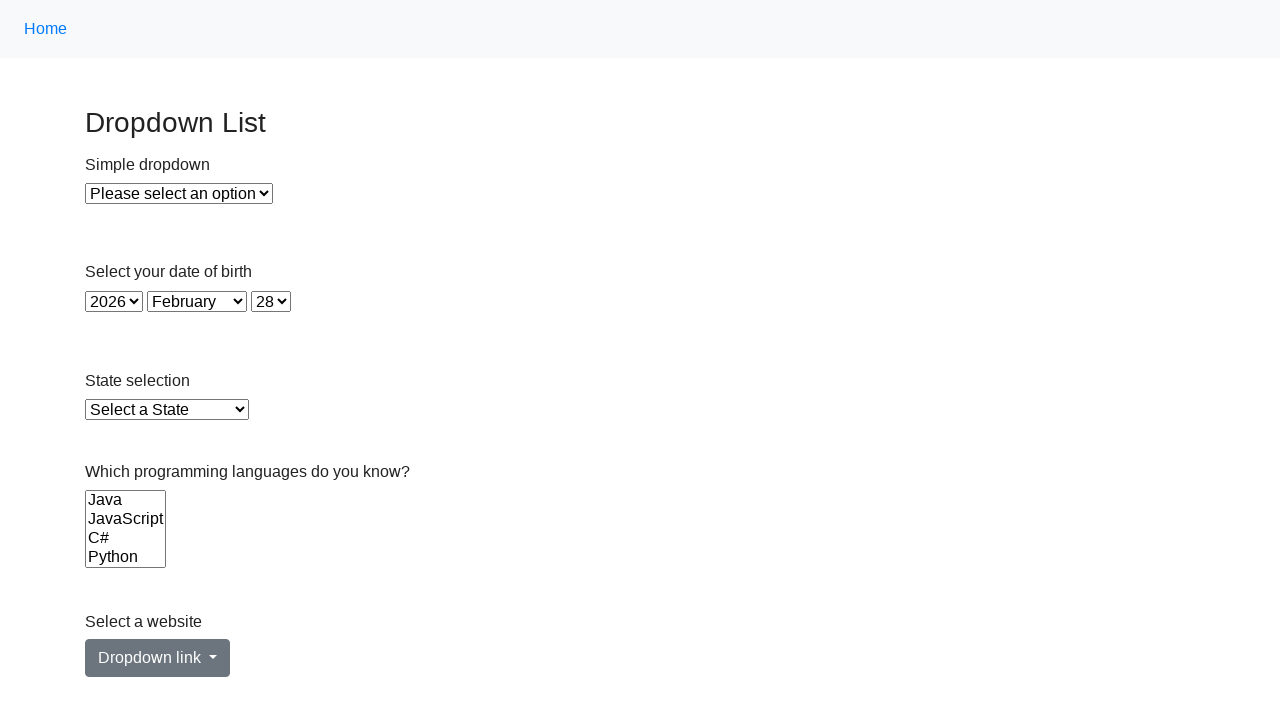

Waited for Languages dropdown to be visible
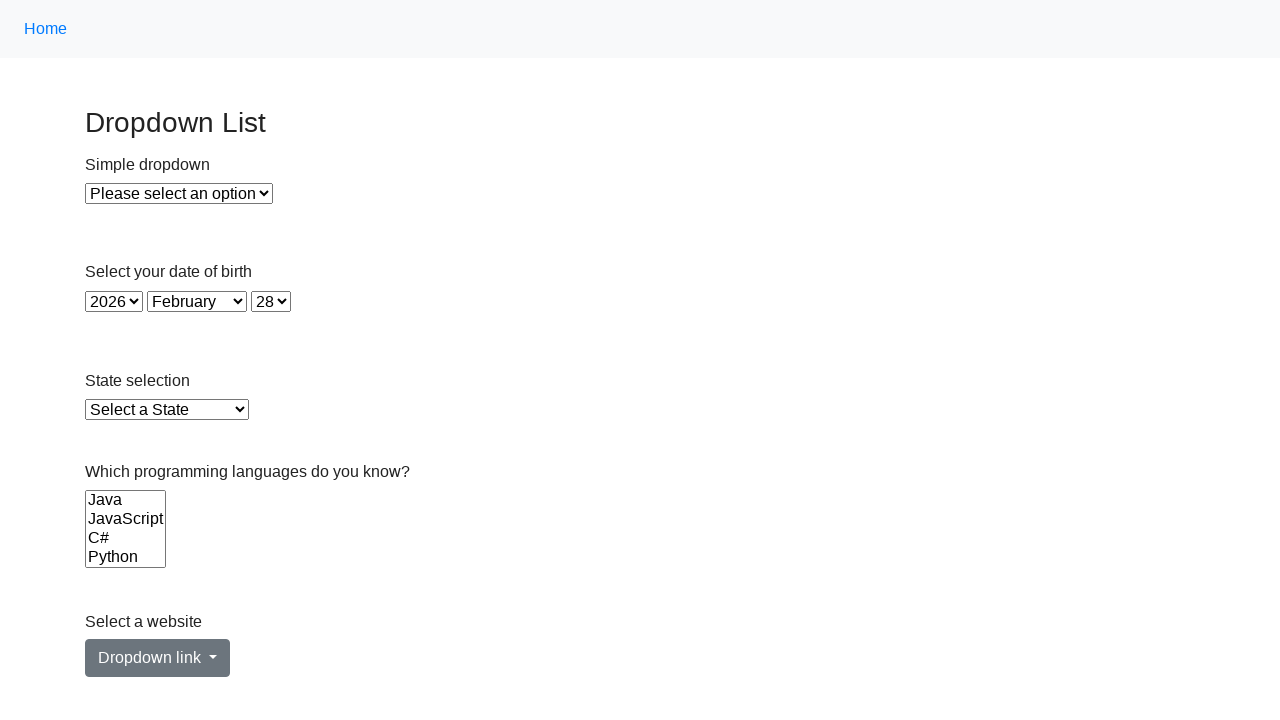

Located Languages select element
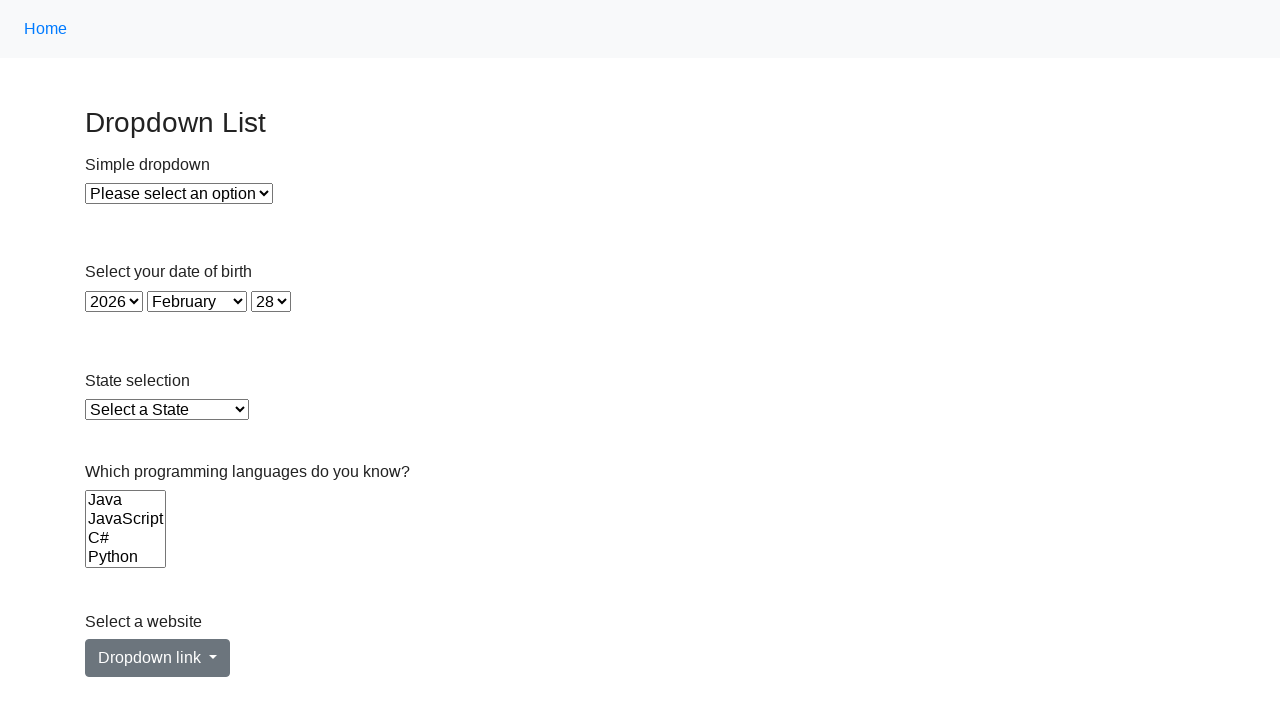

Retrieved all available options from Languages dropdown
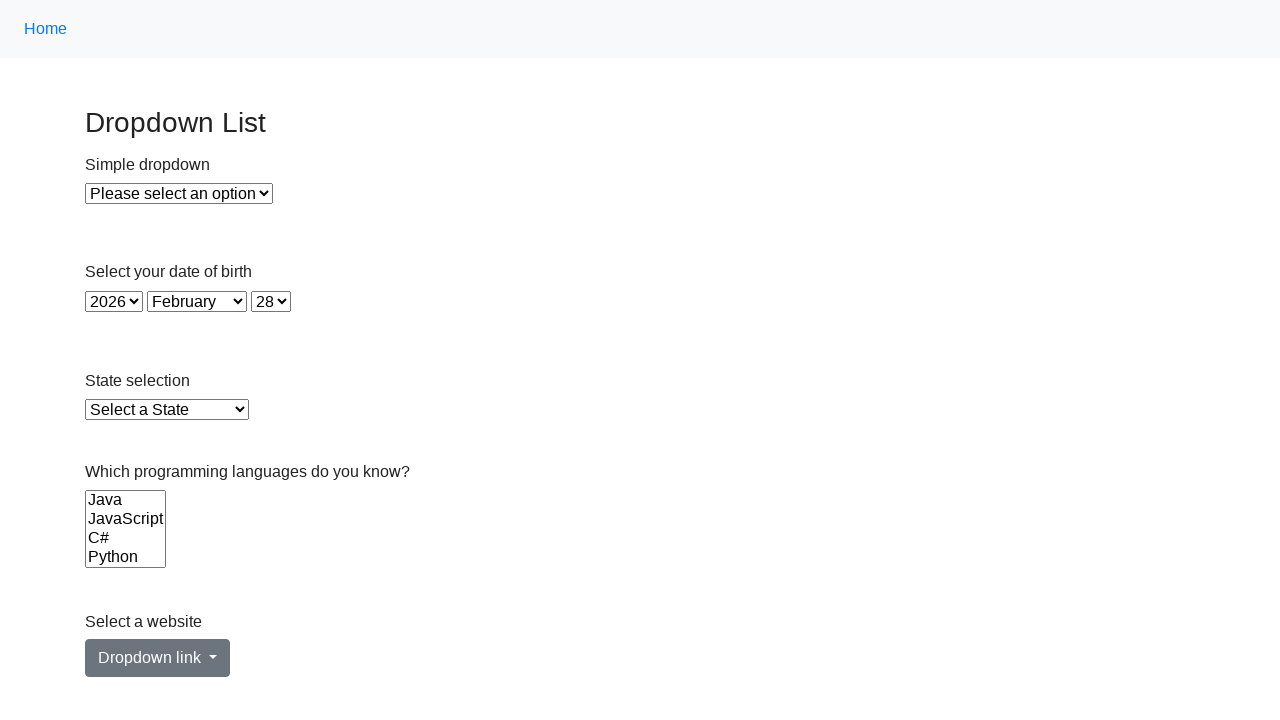

Selected an option from Languages dropdown at (126, 500) on select[name='Languages'] option >> nth=0
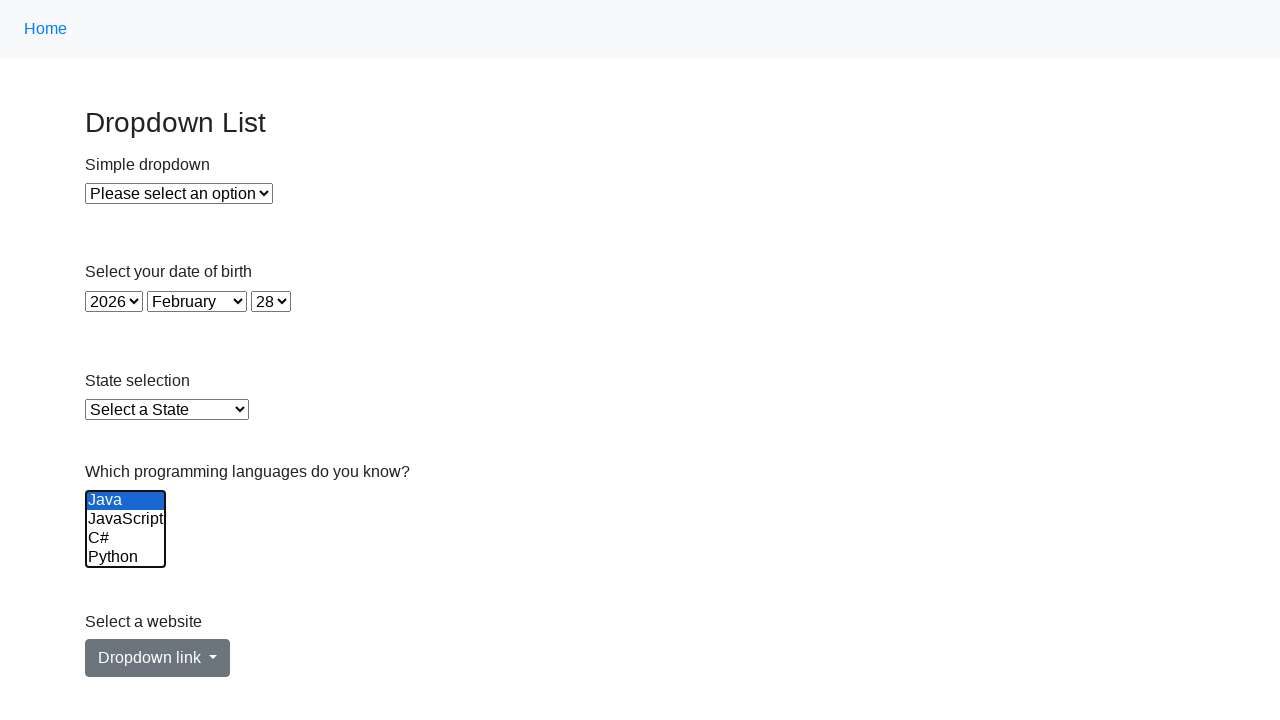

Selected an option from Languages dropdown at (126, 519) on select[name='Languages'] option >> nth=1
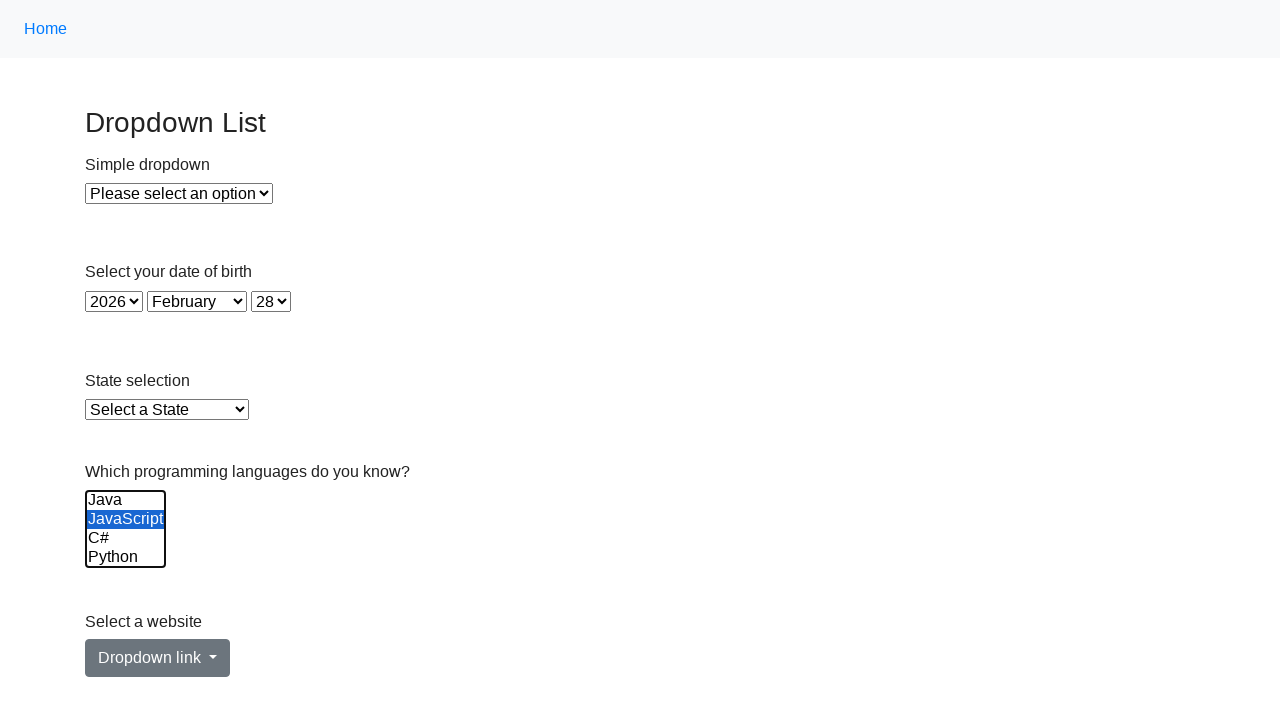

Selected an option from Languages dropdown at (126, 538) on select[name='Languages'] option >> nth=2
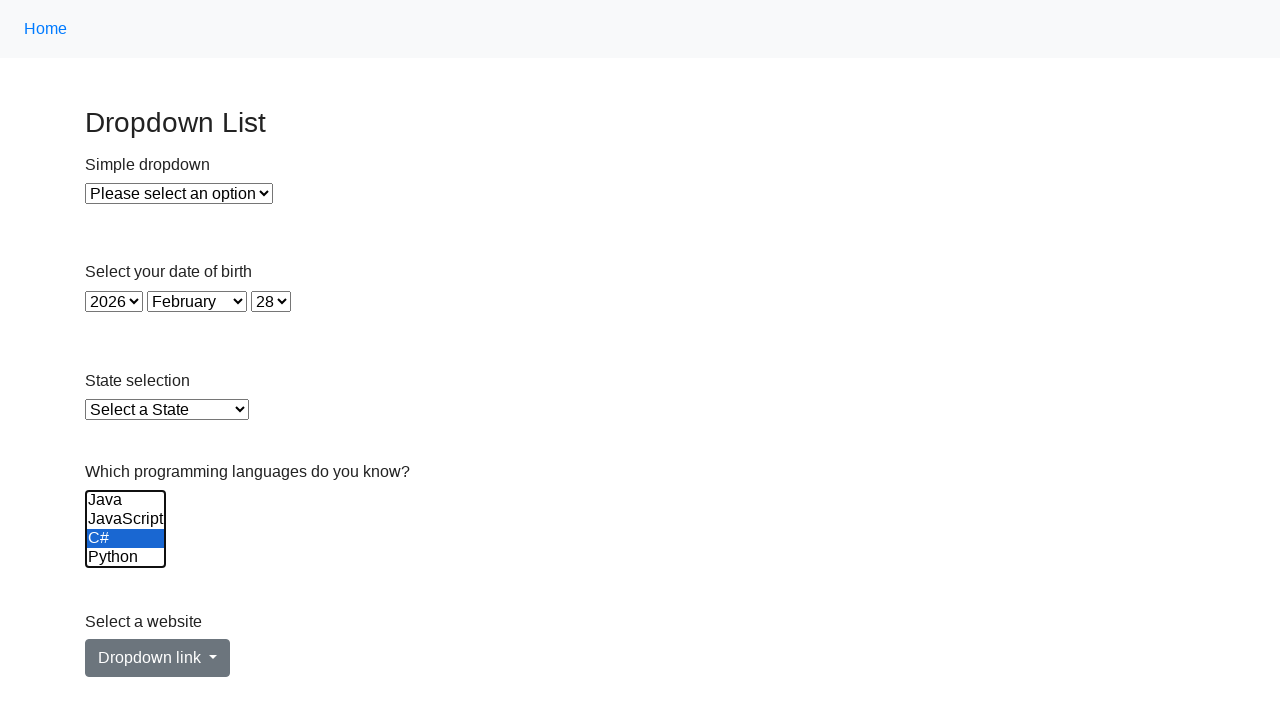

Selected an option from Languages dropdown at (126, 558) on select[name='Languages'] option >> nth=3
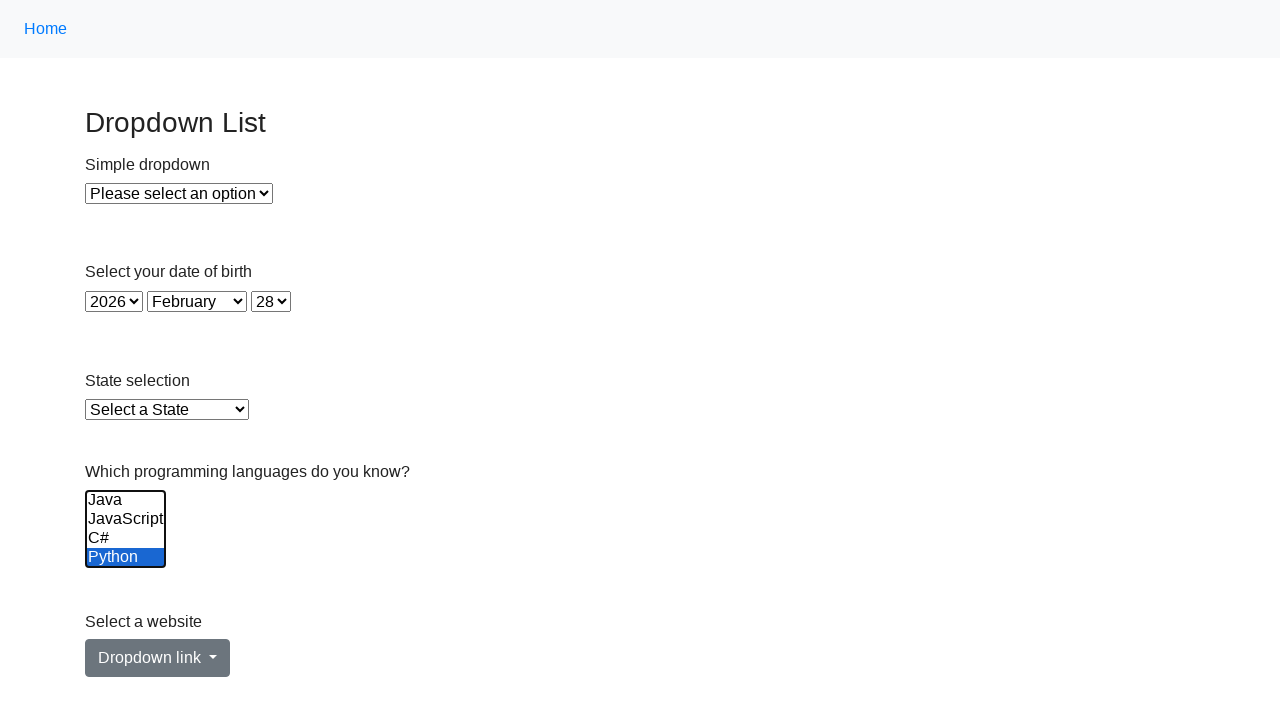

Selected an option from Languages dropdown at (126, 539) on select[name='Languages'] option >> nth=4
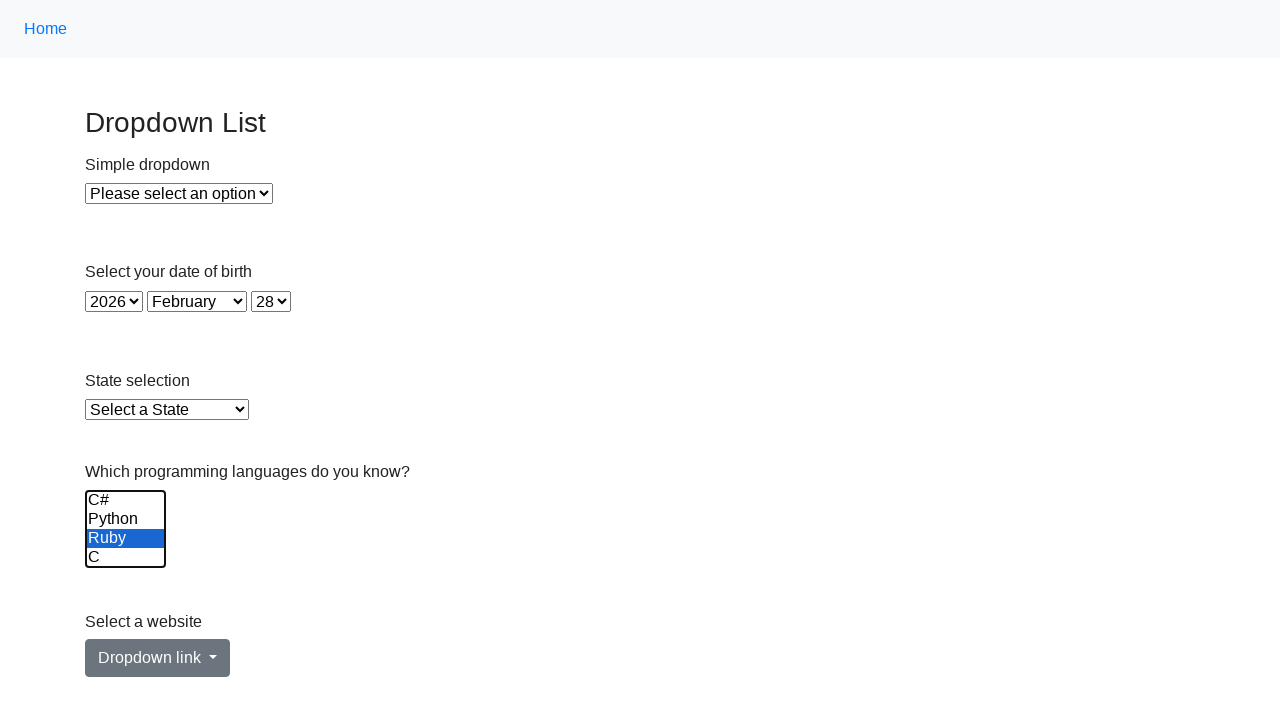

Selected an option from Languages dropdown at (126, 558) on select[name='Languages'] option >> nth=5
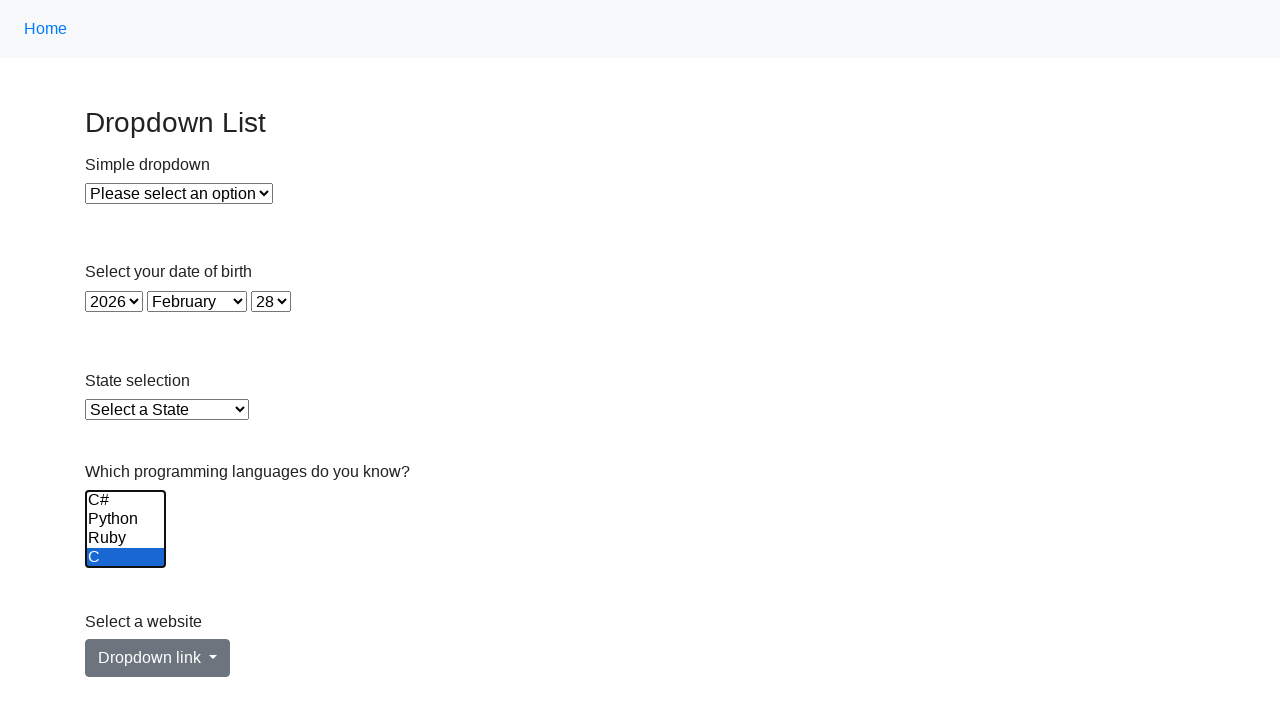

Deselected all options from Languages dropdown on select[name='Languages']
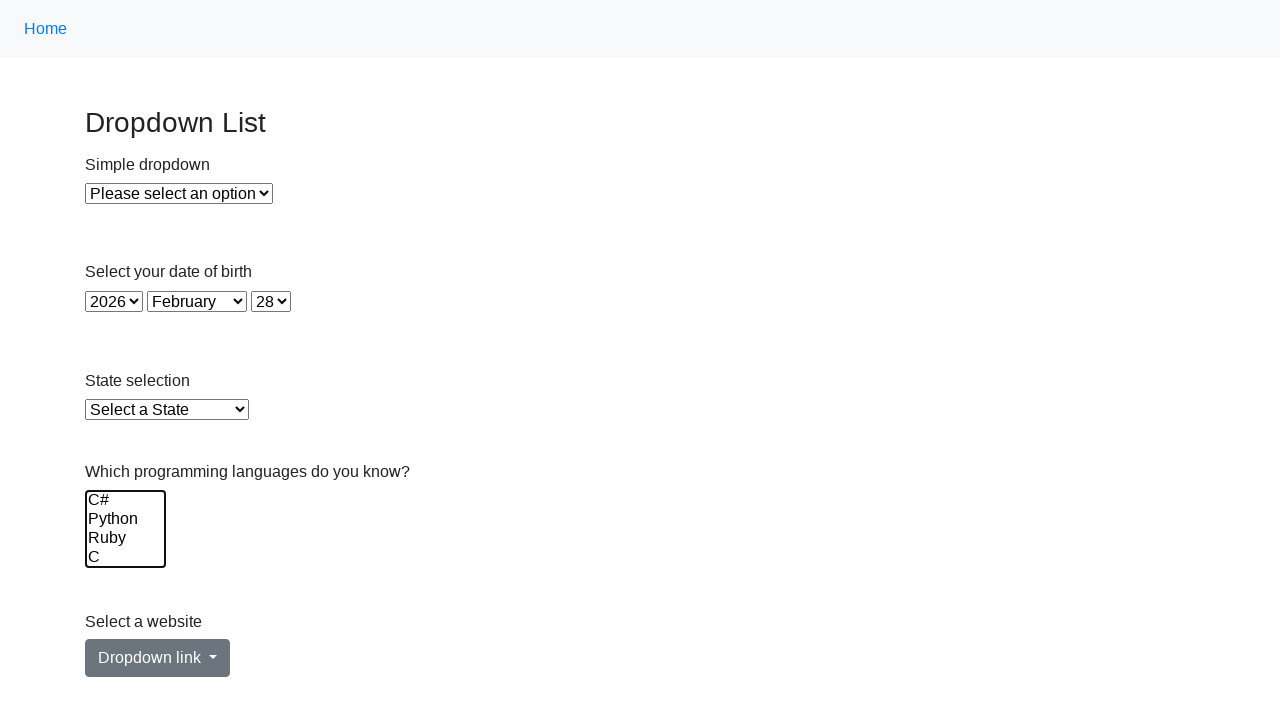

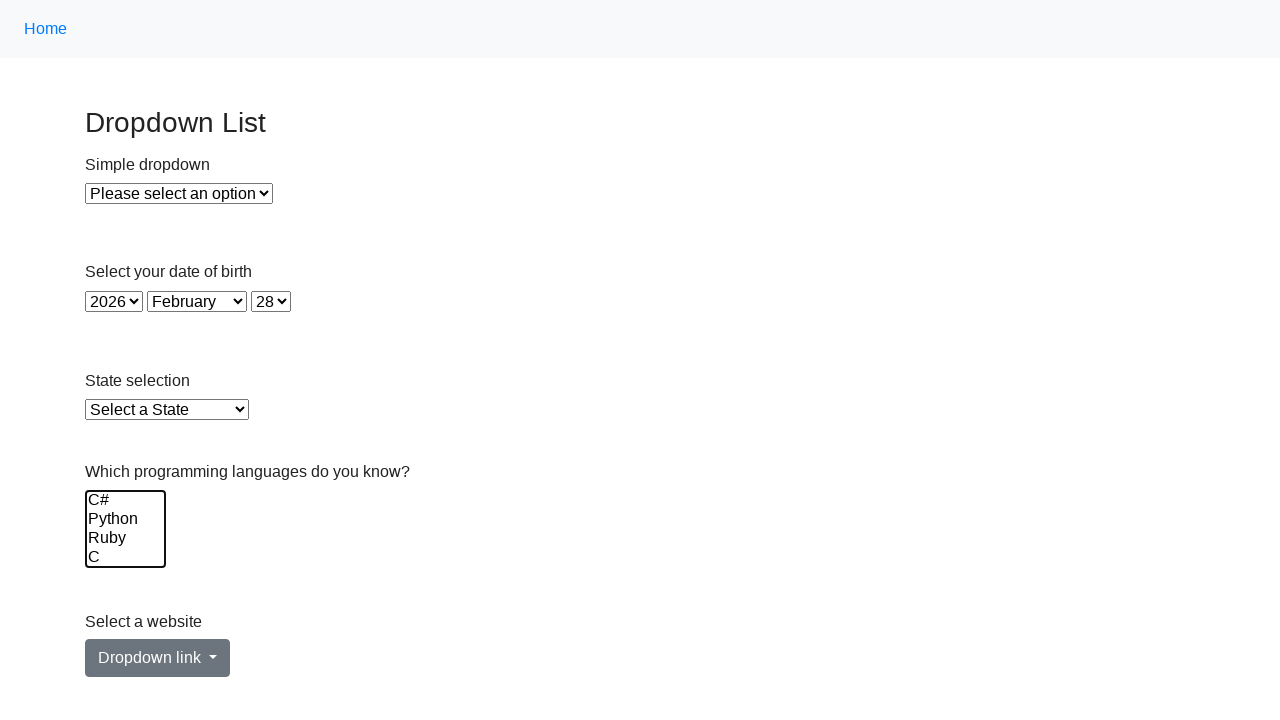